Tests that submitting the login form with a username but empty password field shows the error message "Epic sadface: Password is required"

Starting URL: https://www.saucedemo.com/

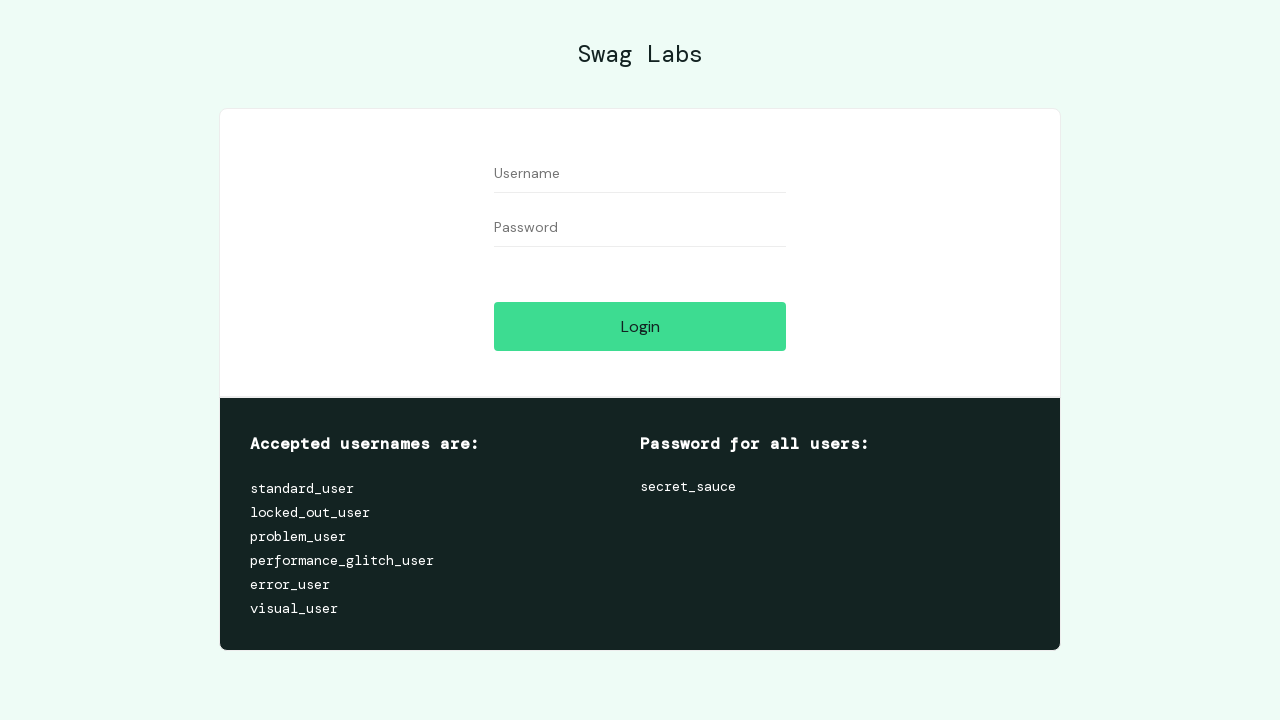

Navigated to Sauce Demo login page
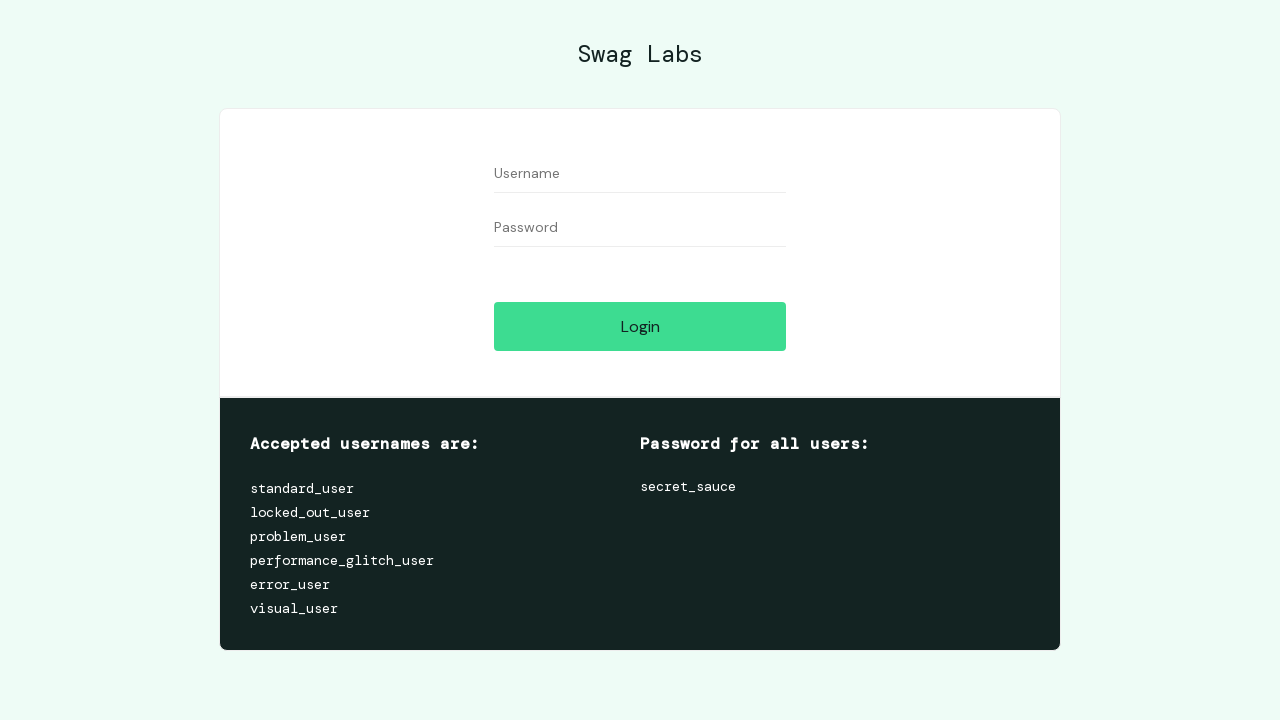

Filled username field with 'testuser' on #user-name
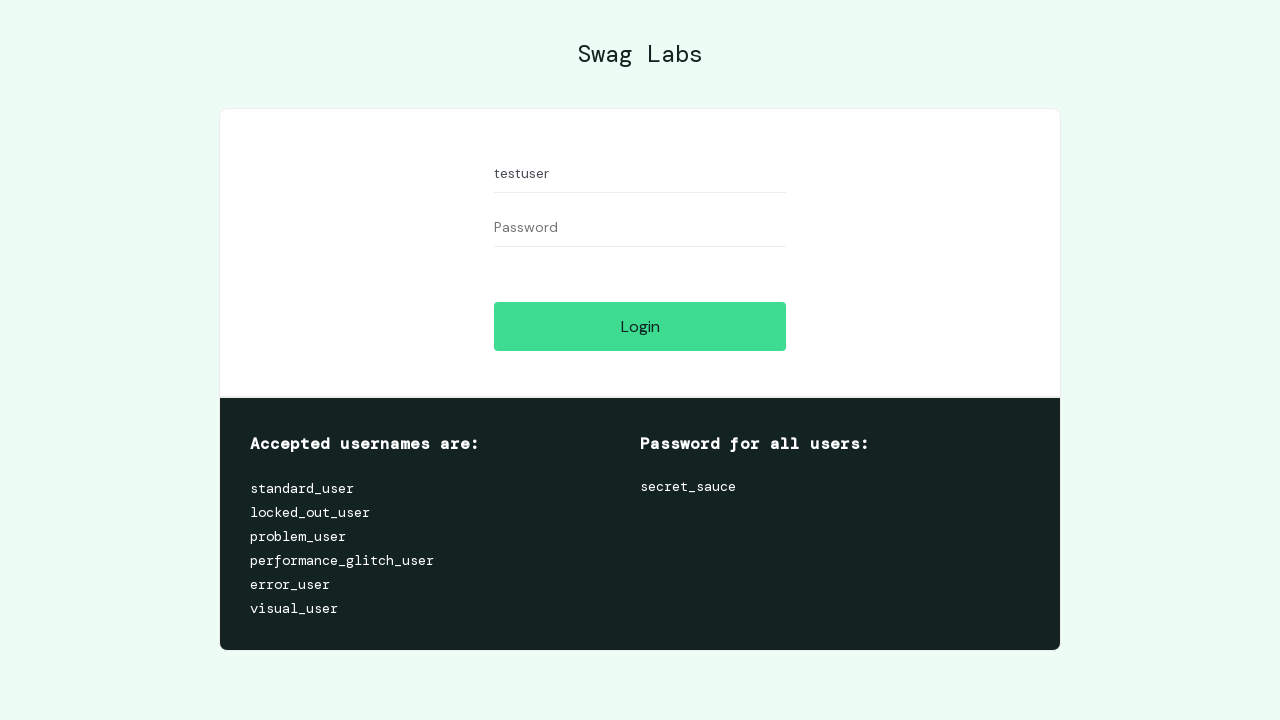

Left password field empty on #password
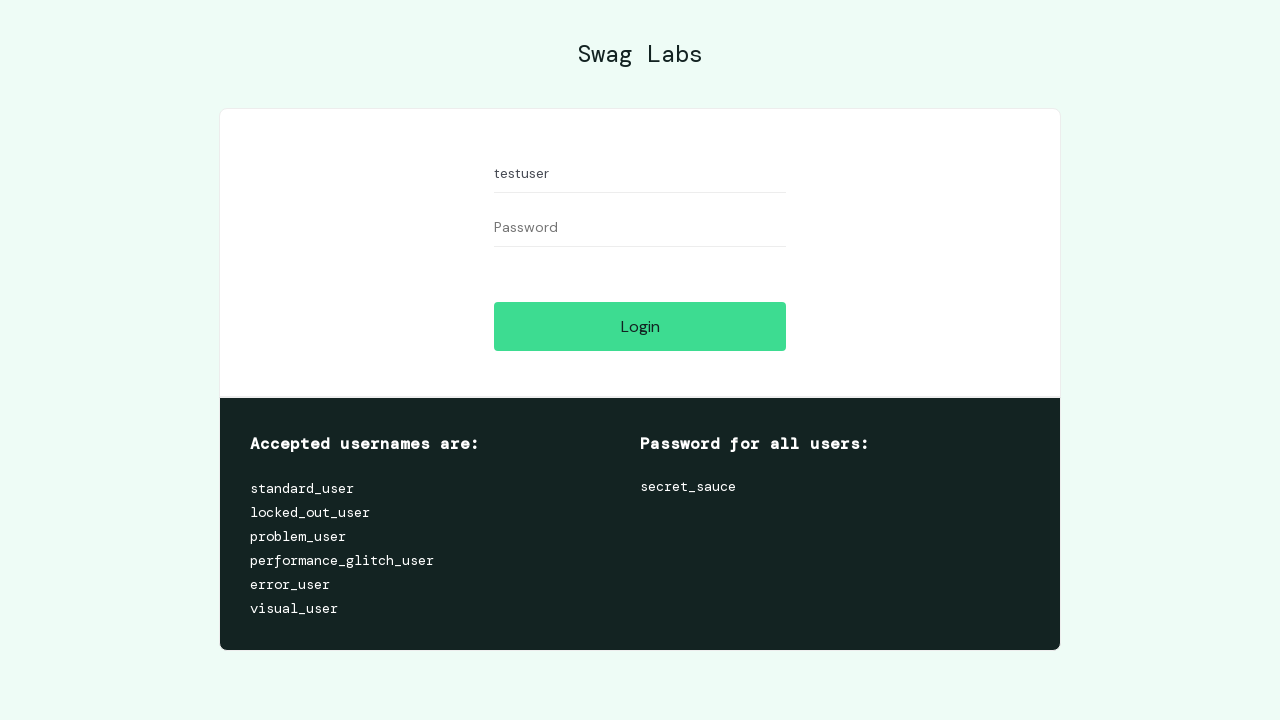

Clicked login button at (640, 326) on #login-button
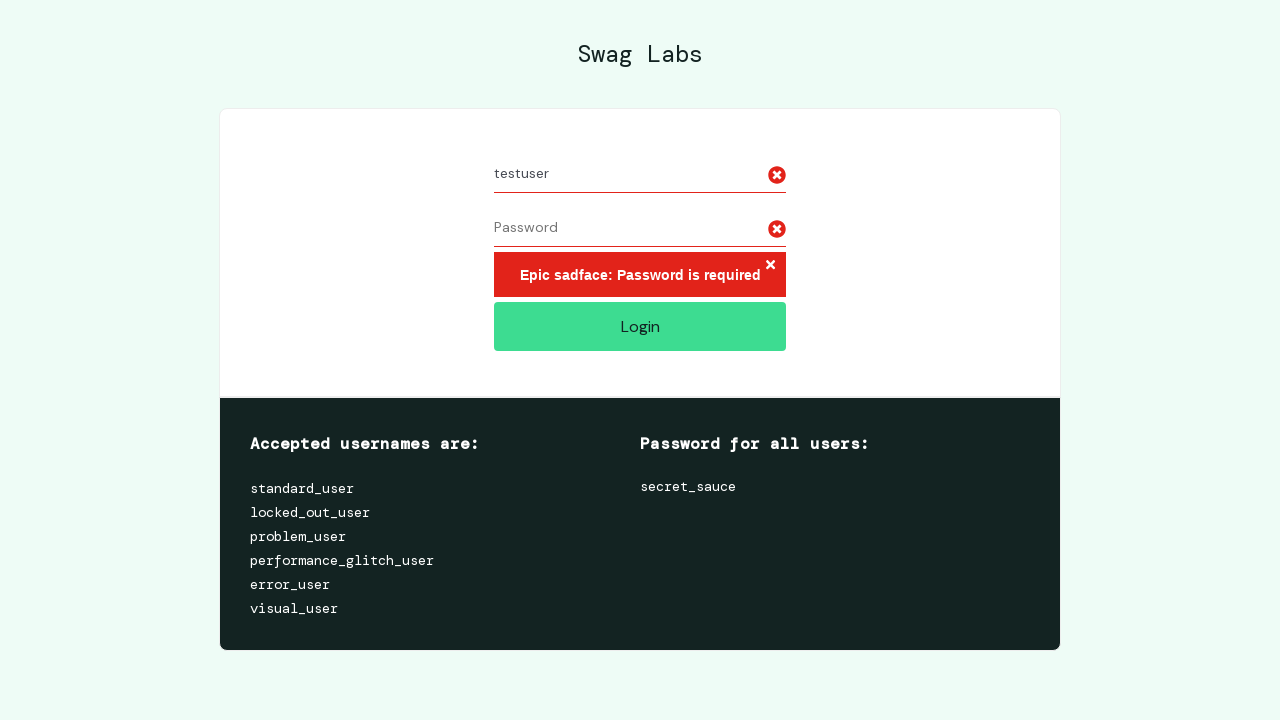

Error message appeared
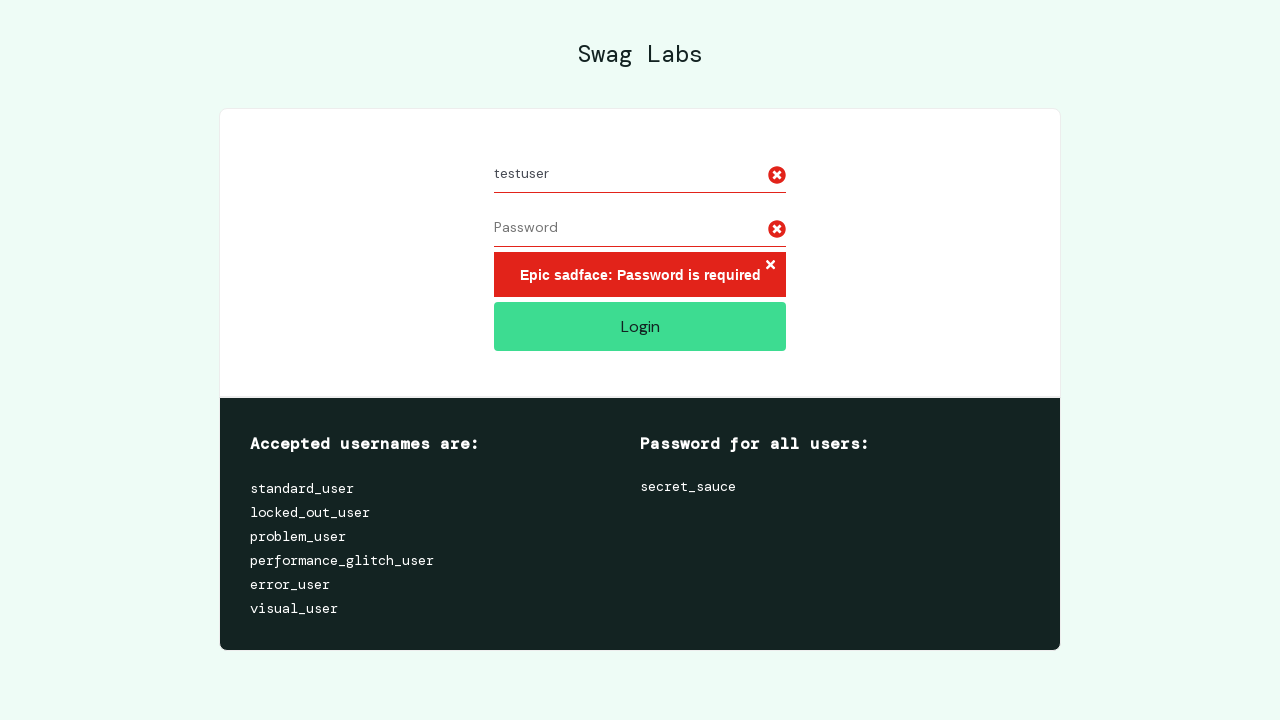

Verified error message: 'Epic sadface: Password is required'
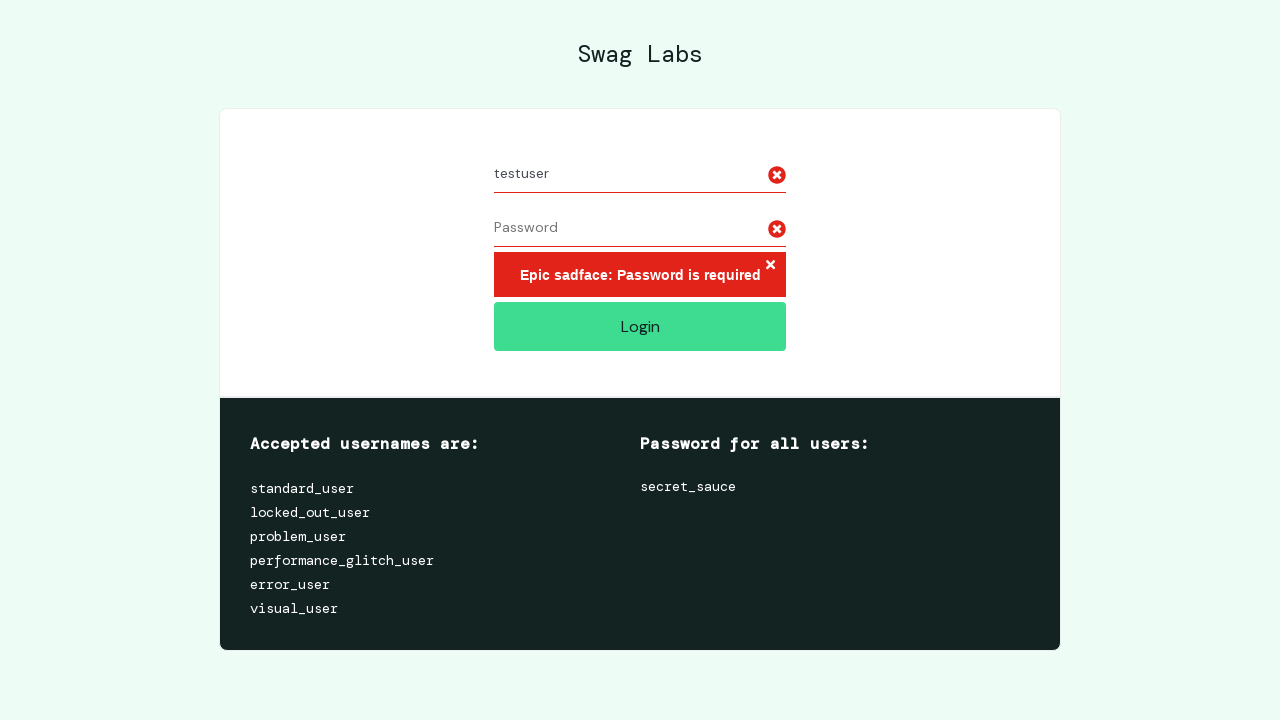

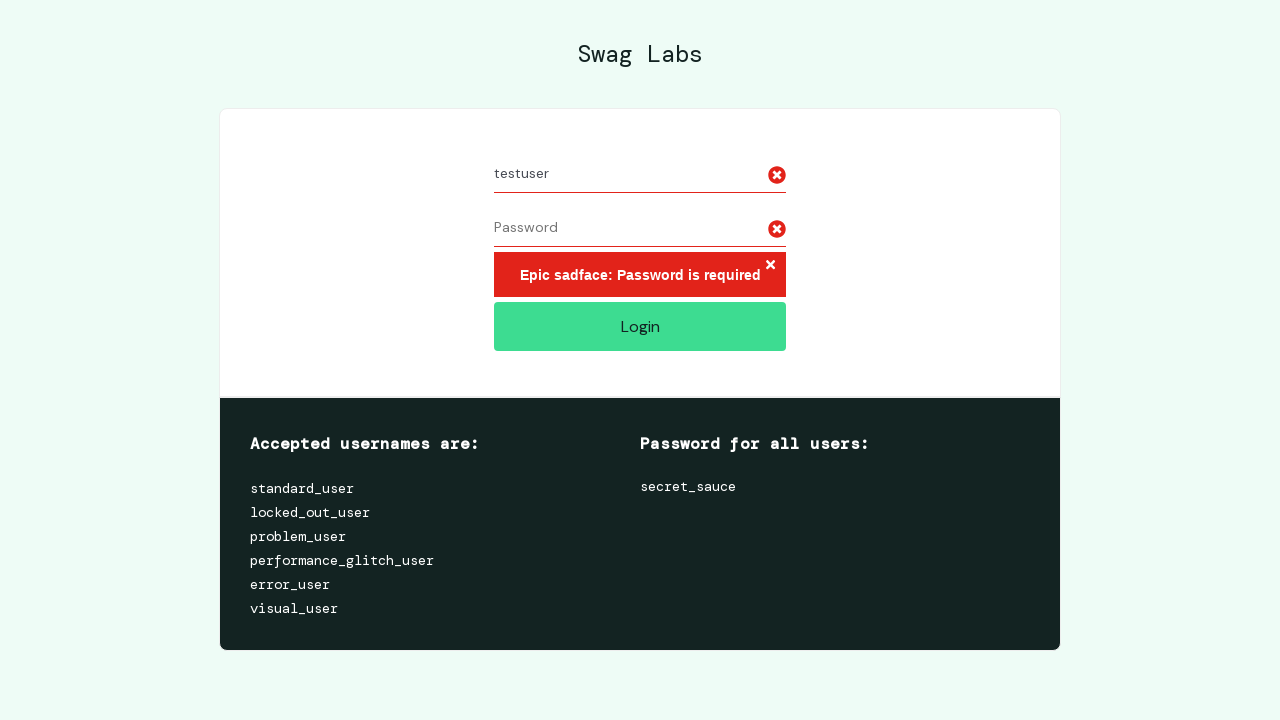